Tests table handling functionality by verifying table structure (columns and rows count), selecting product checkboxes by name, and navigating through pagination to read data from all pages.

Starting URL: https://testautomationpractice.blogspot.com/

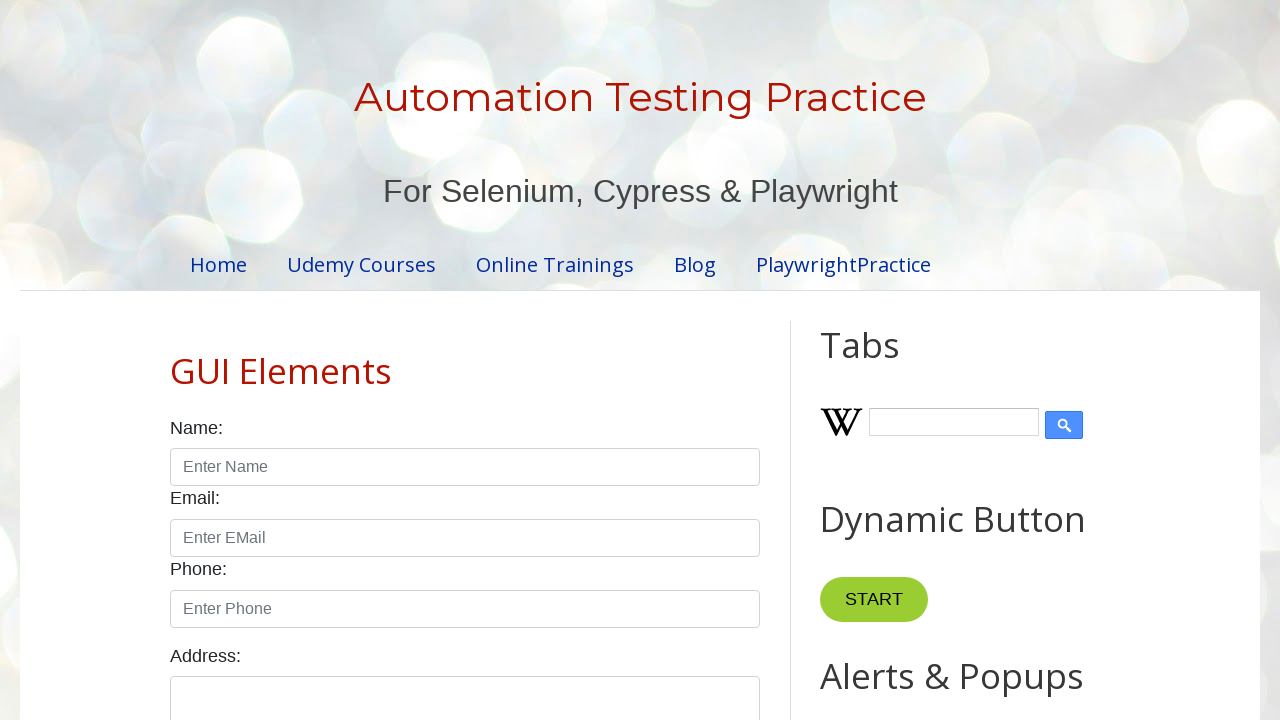

Product table loaded and is ready
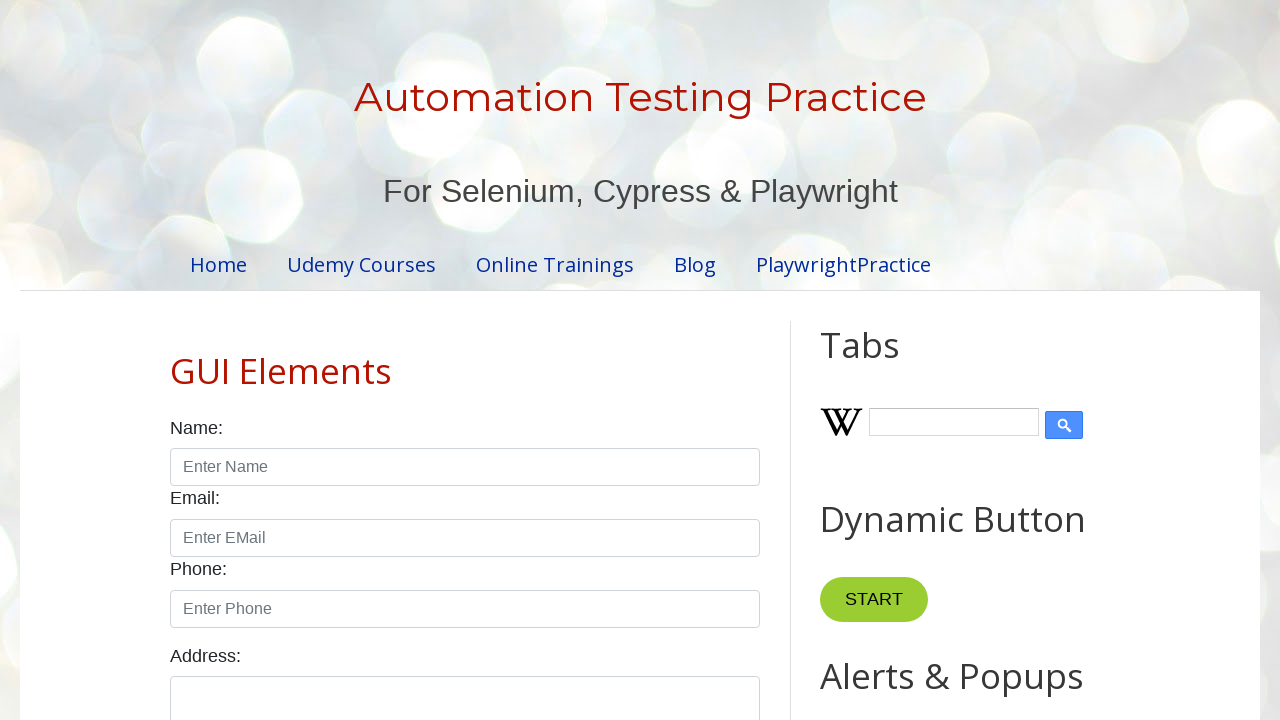

Verified table has 4 columns
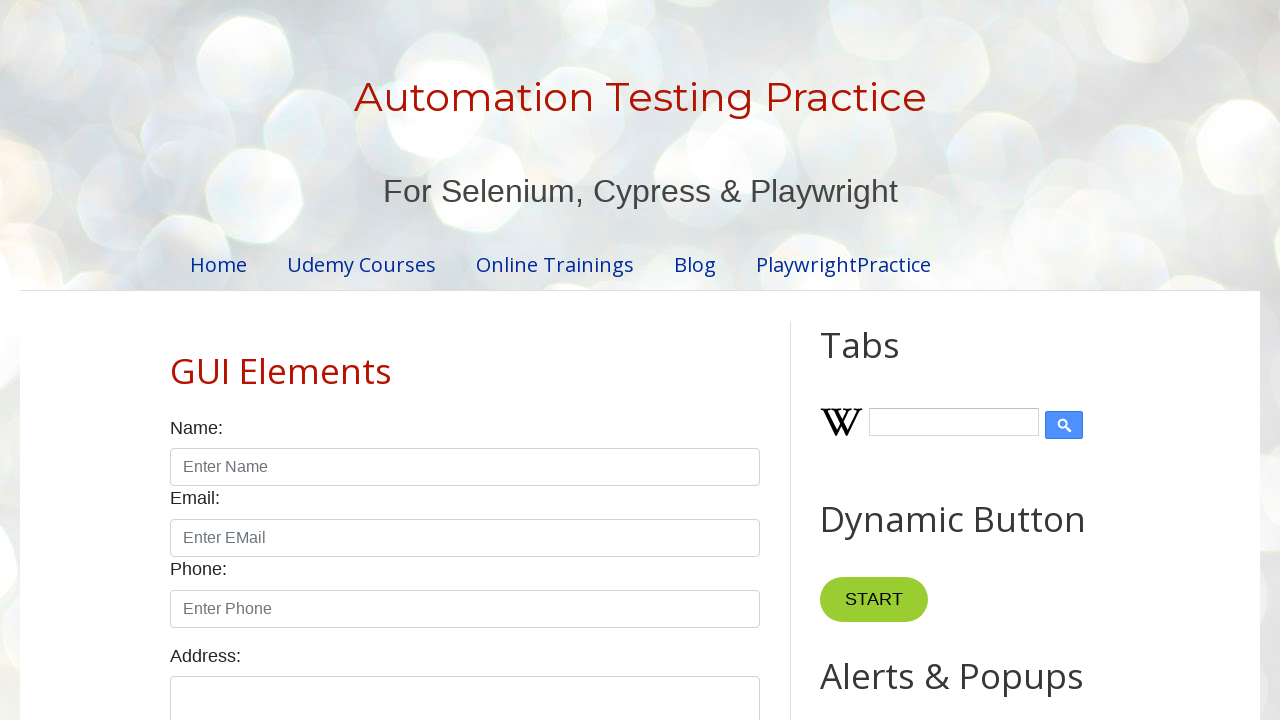

Verified table has 5 rows
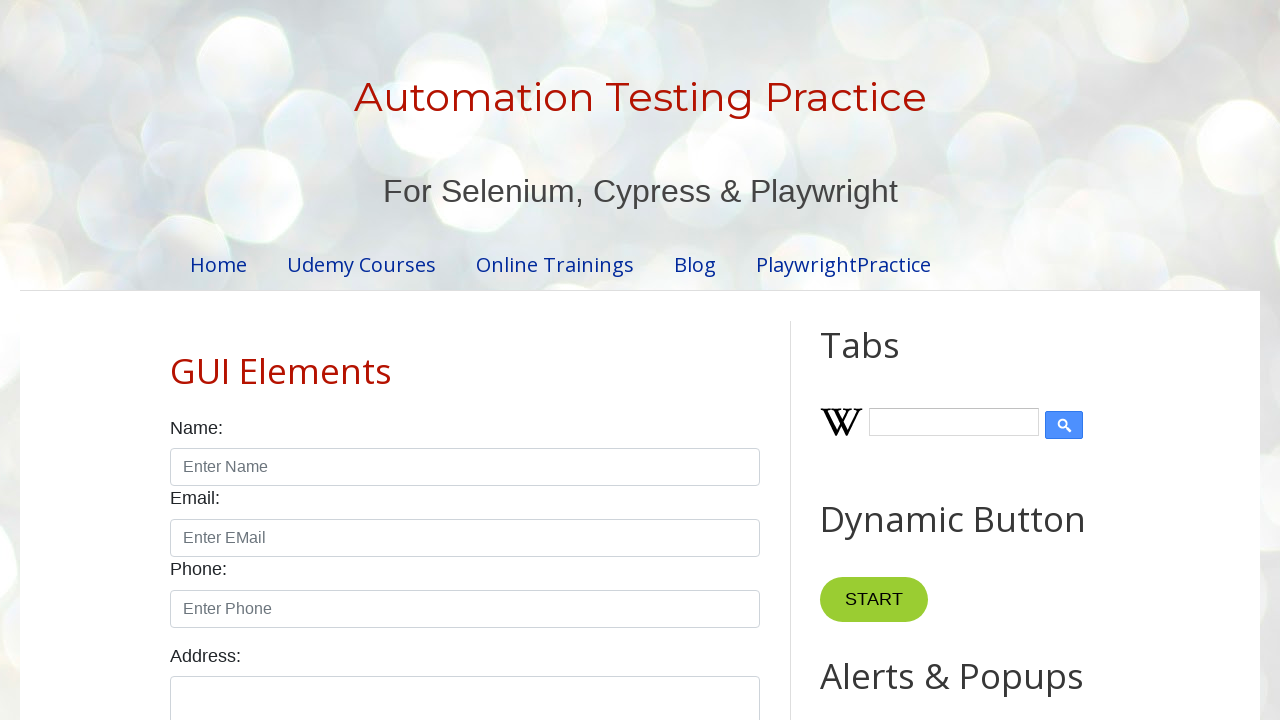

Selected checkbox for Smartwatch product at (651, 361) on xpath=//table[@id='productTable']/tbody/tr >> internal:has-text="Smartwatch"i >>
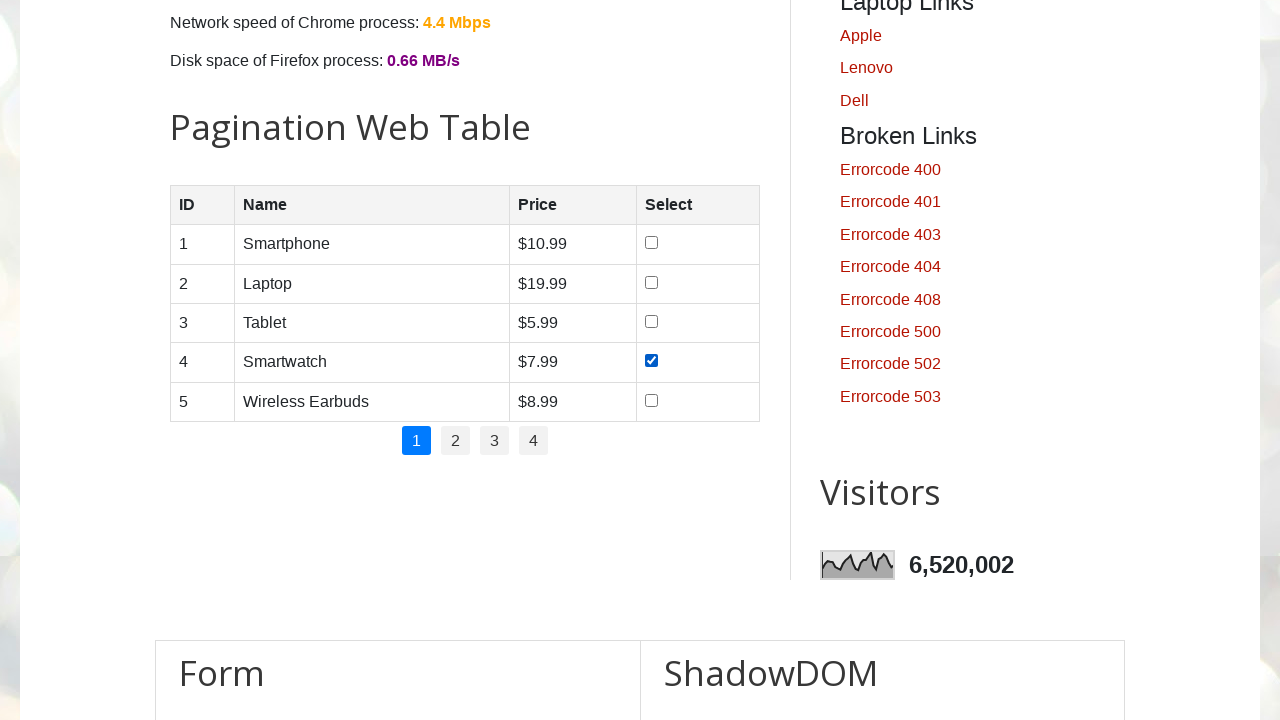

Selected checkbox for Tablet product at (651, 321) on xpath=//table[@id='productTable']/tbody/tr >> internal:has-text="Tablet"i >> int
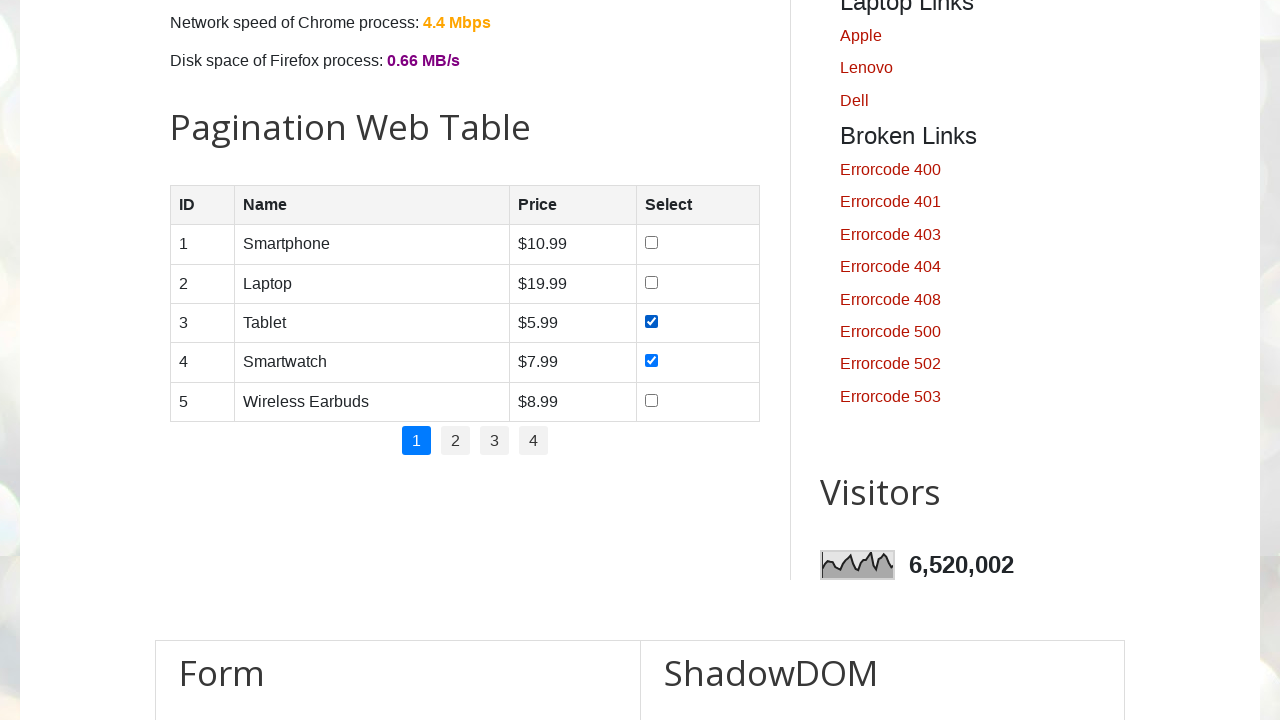

Selected checkbox for Smartphone product at (651, 243) on xpath=//table[@id='productTable']/tbody/tr >> internal:has-text="Smartphone"i >>
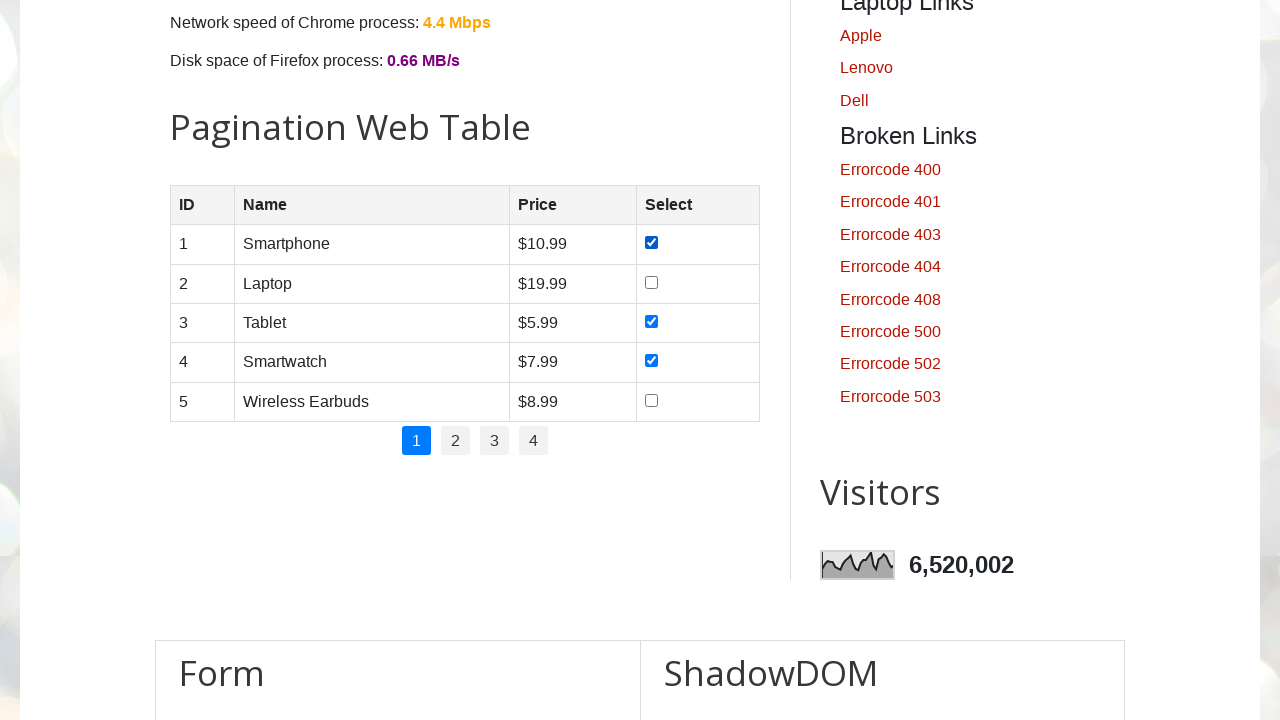

Selected checkbox for Laptop product at (651, 282) on xpath=//table[@id='productTable']/tbody/tr >> internal:has-text="Laptop"i >> int
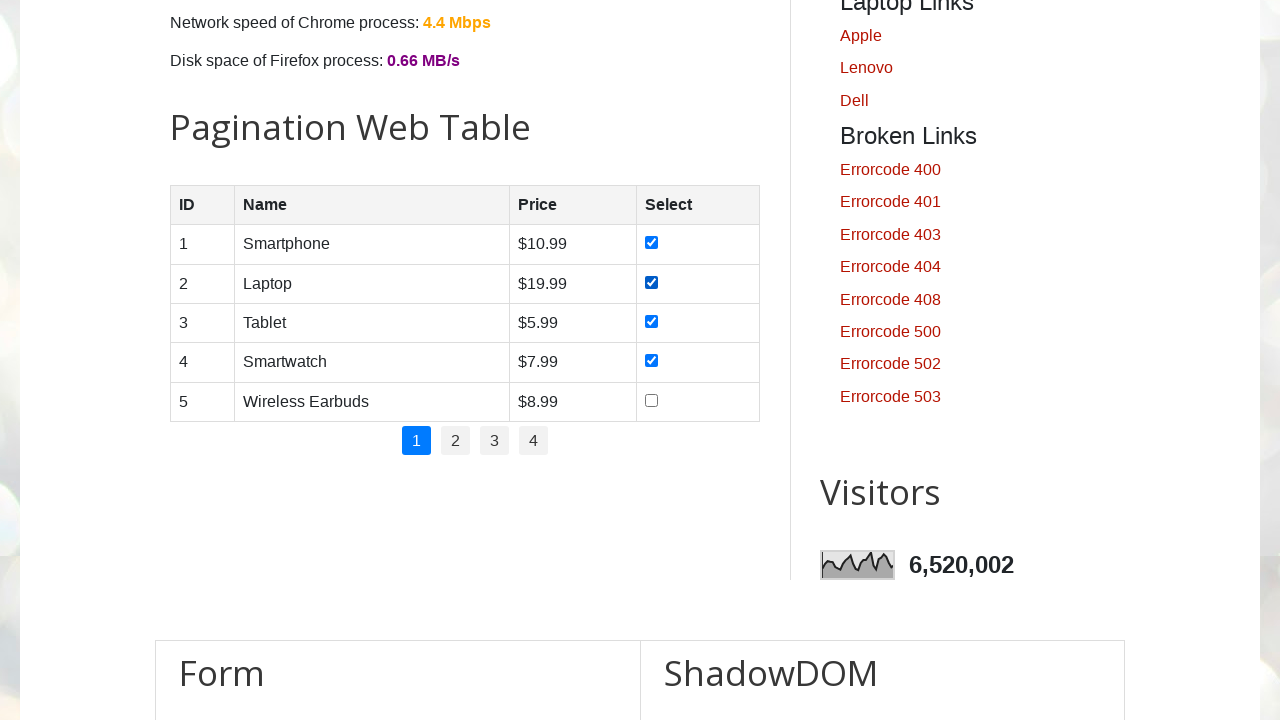

Found 4 pagination links
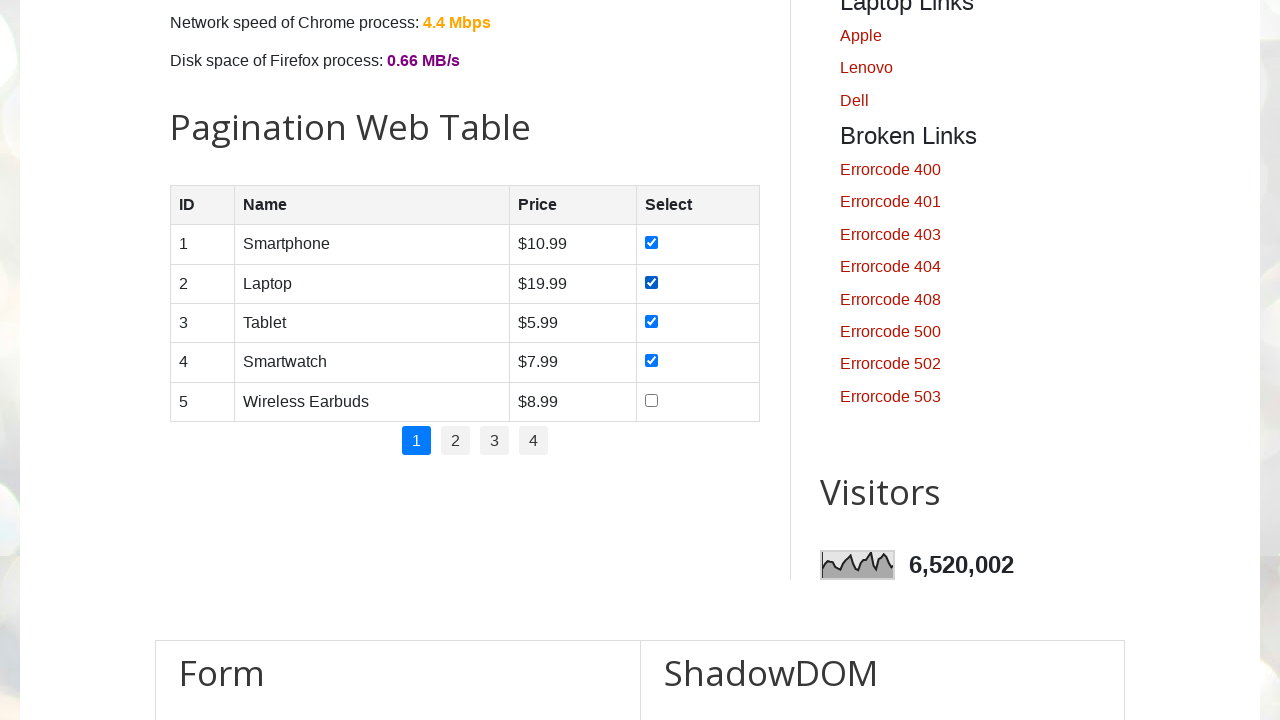

Clicked pagination link 1 to navigate to next page at (456, 441) on .pagination li a >> nth=1
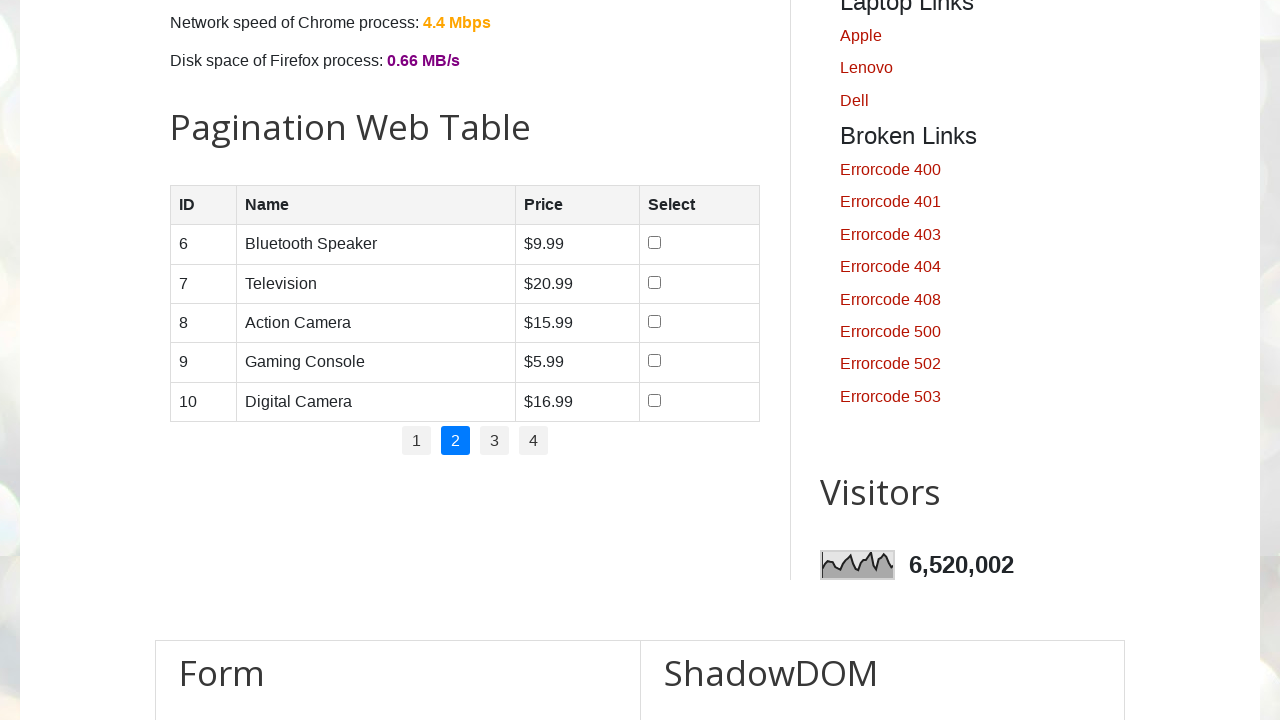

Waited for page 2 to load
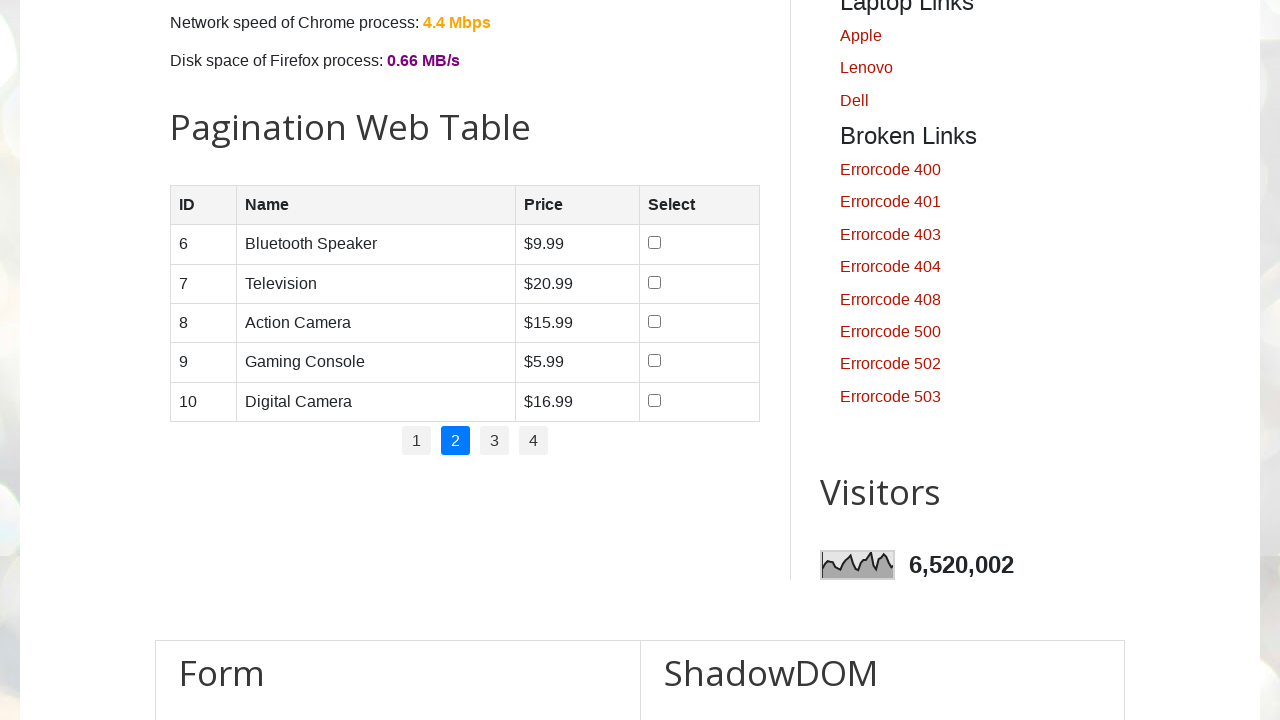

Clicked pagination link 2 to navigate to next page at (494, 441) on .pagination li a >> nth=2
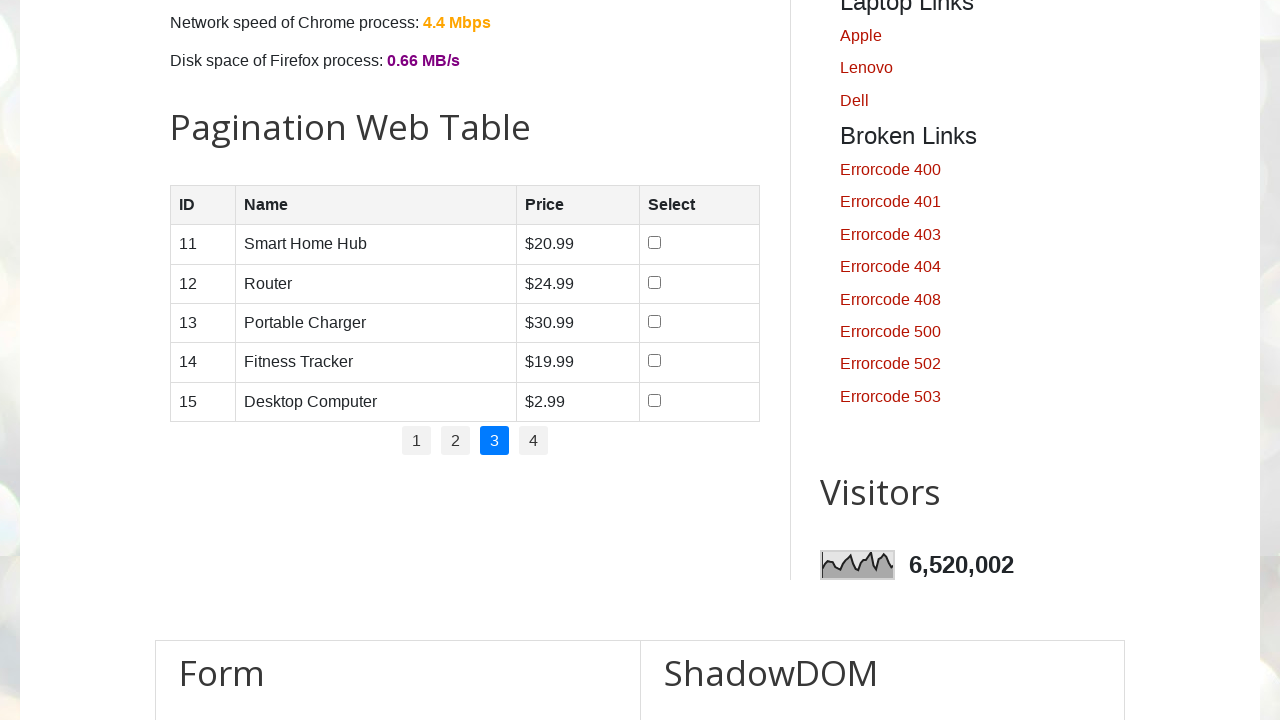

Waited for page 3 to load
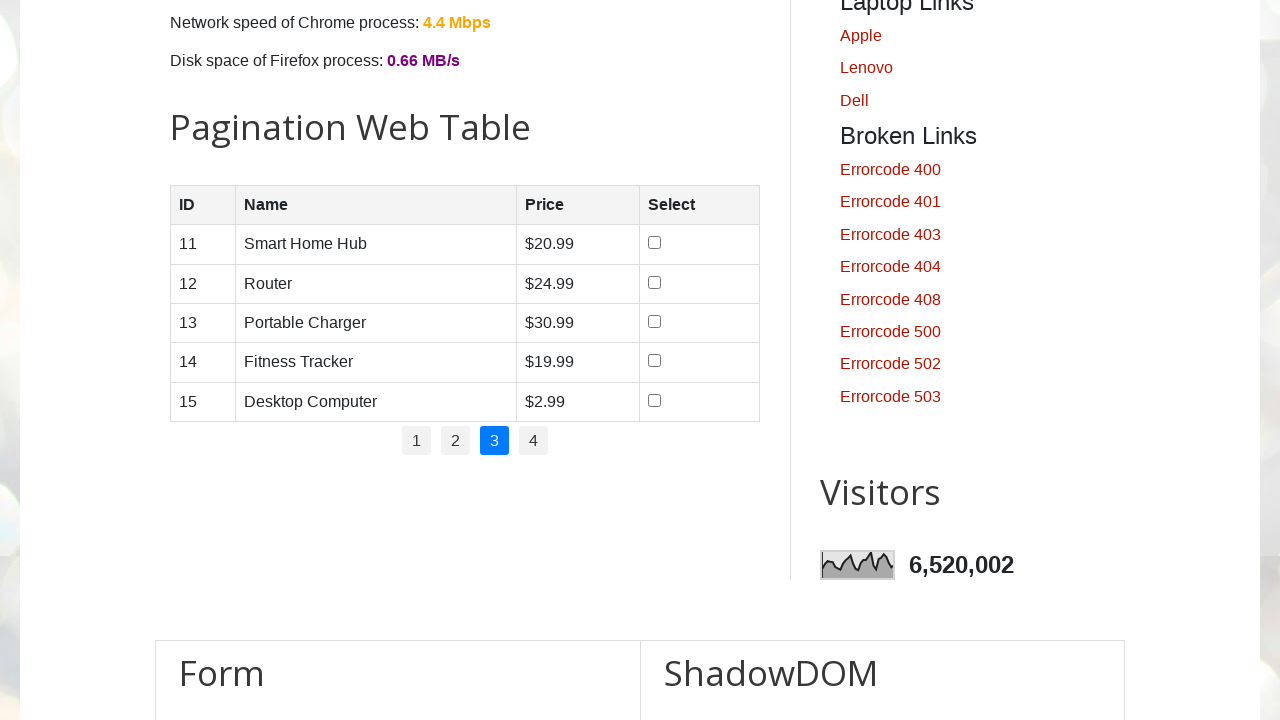

Clicked pagination link 3 to navigate to next page at (534, 441) on .pagination li a >> nth=3
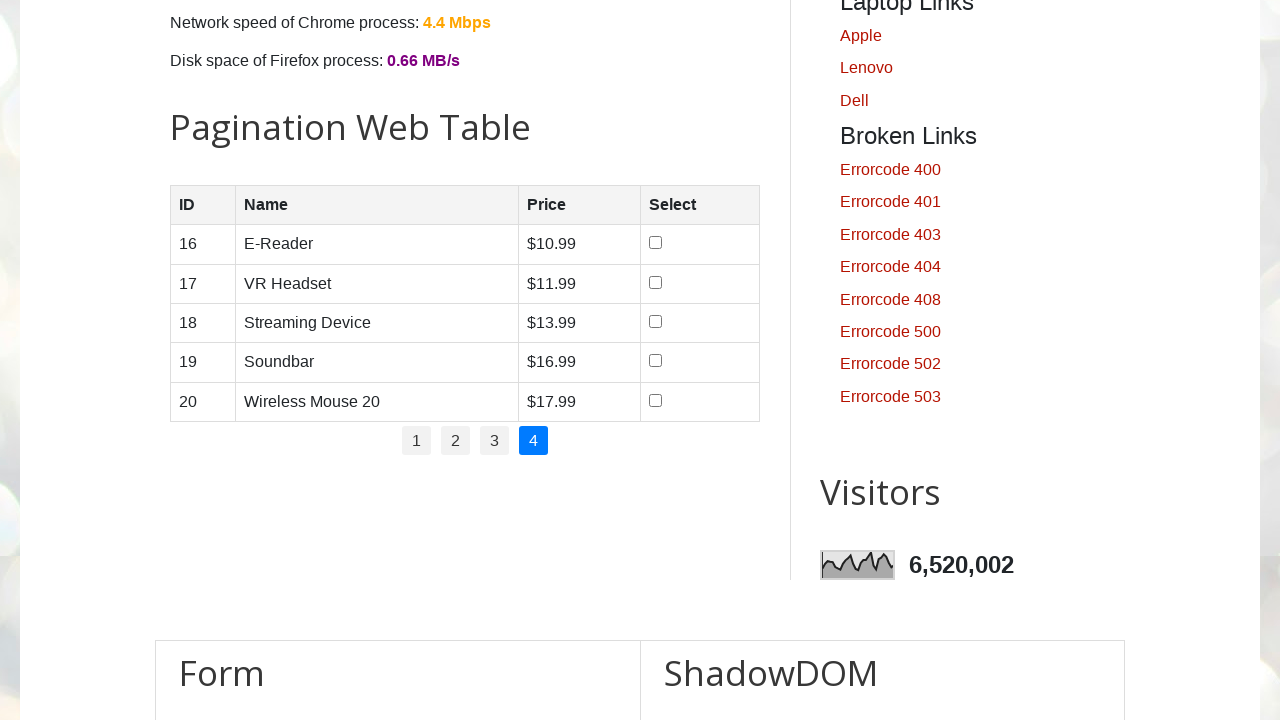

Waited for page 4 to load
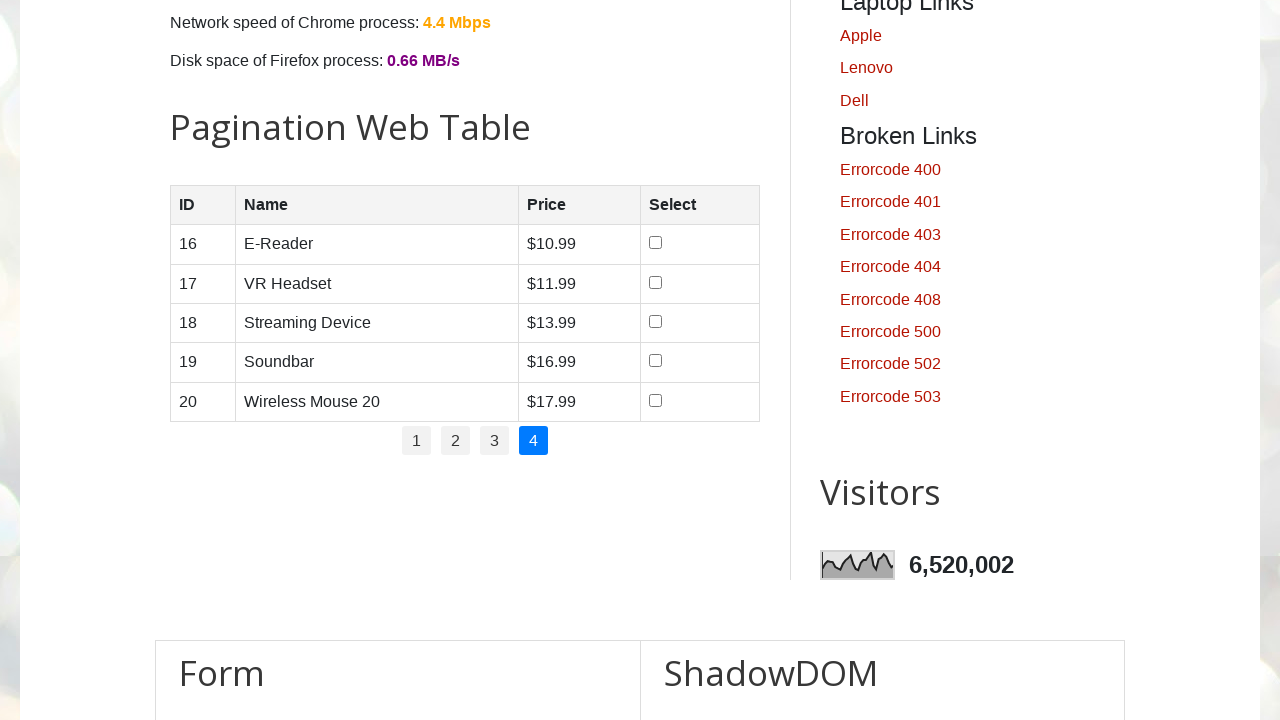

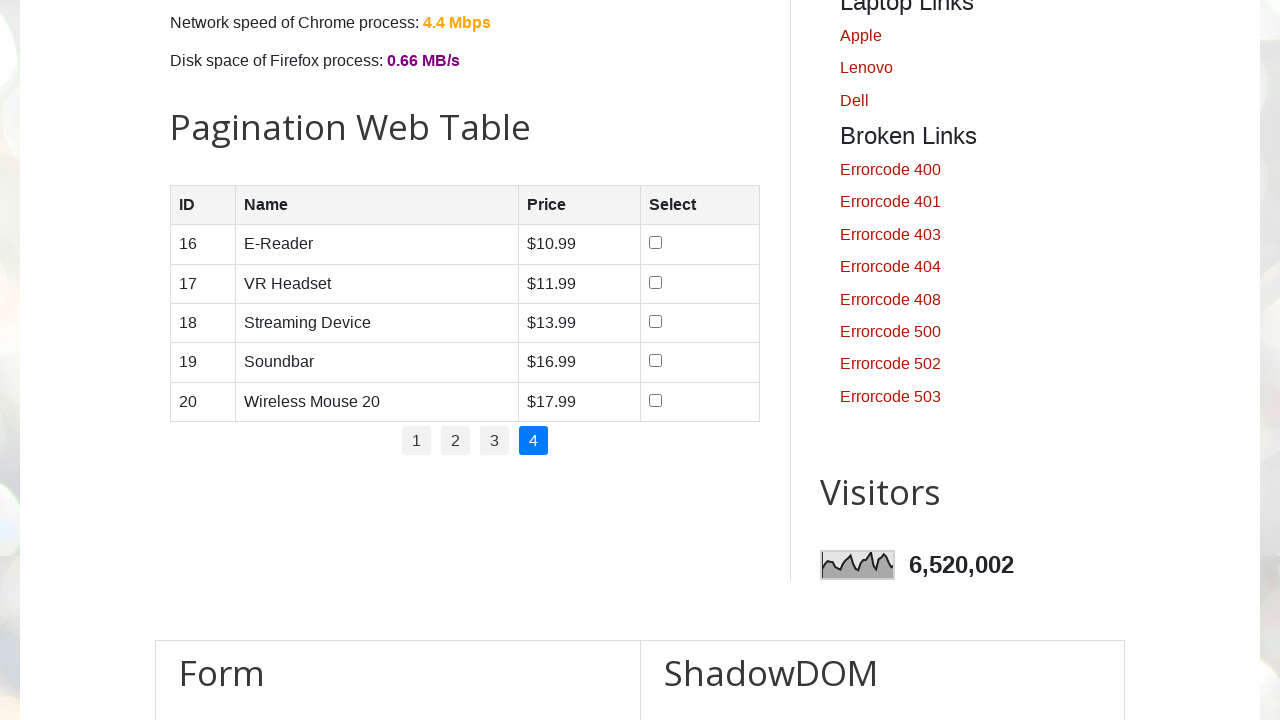